Performs a right-click (context click) action on the Downloads link on the Selenium website

Starting URL: https://www.selenium.dev

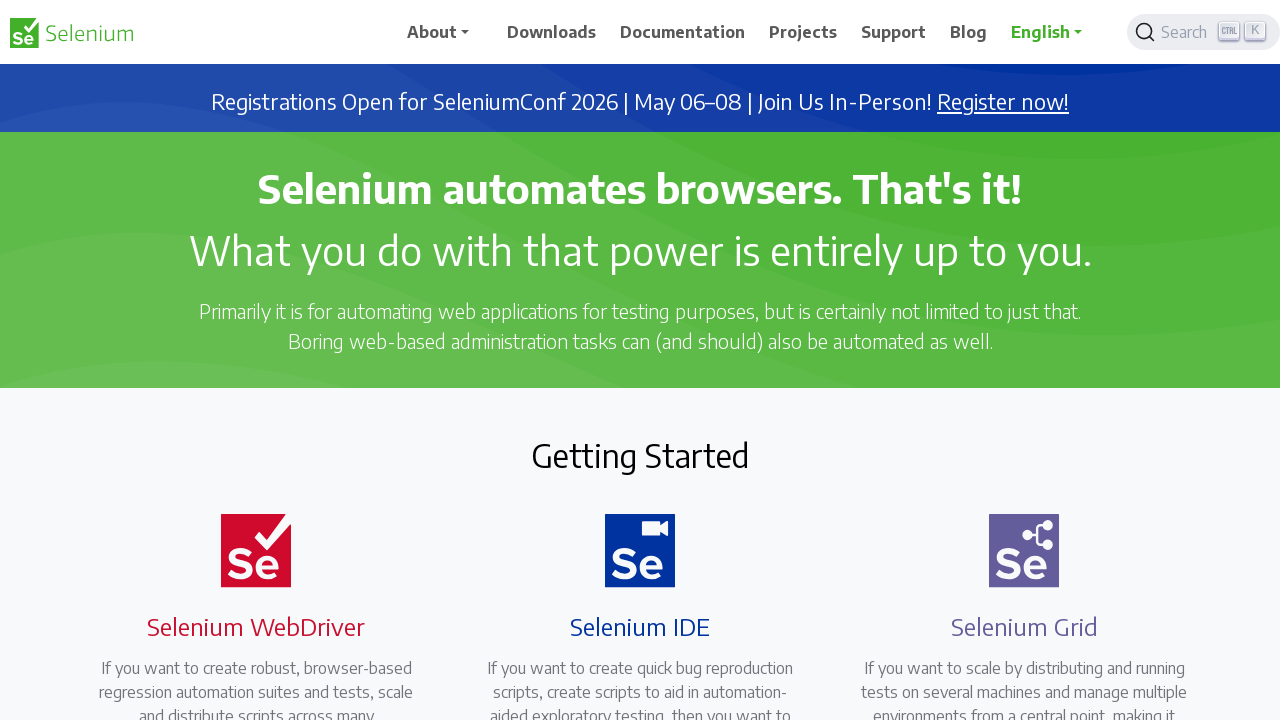

Located Downloads link element on Selenium website
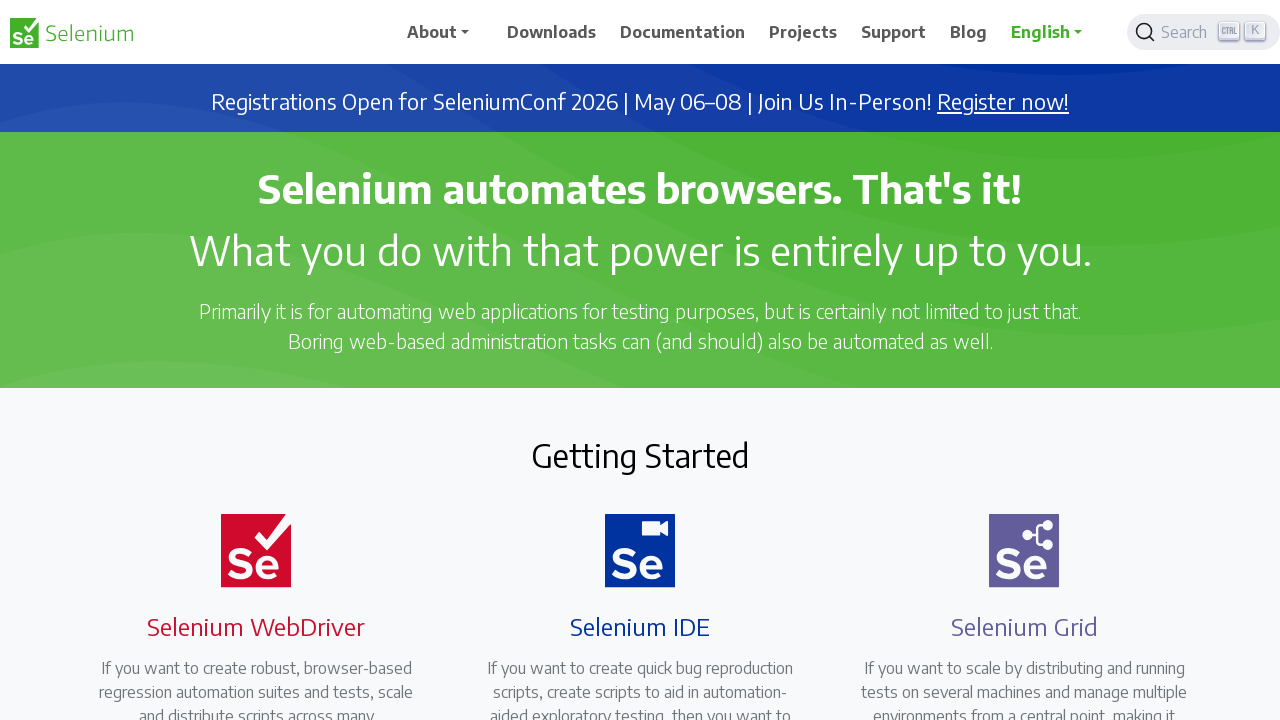

Performed right-click (context click) on Downloads link at (552, 32) on xpath=//span[text()='Downloads']
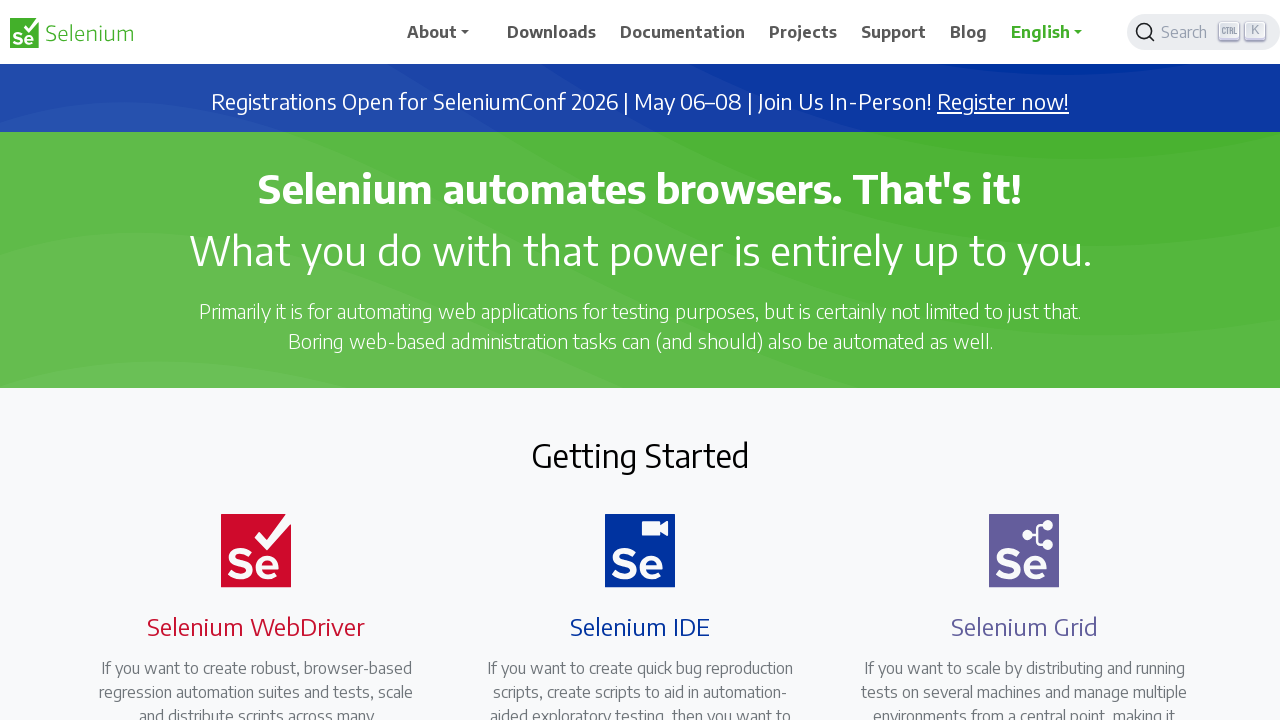

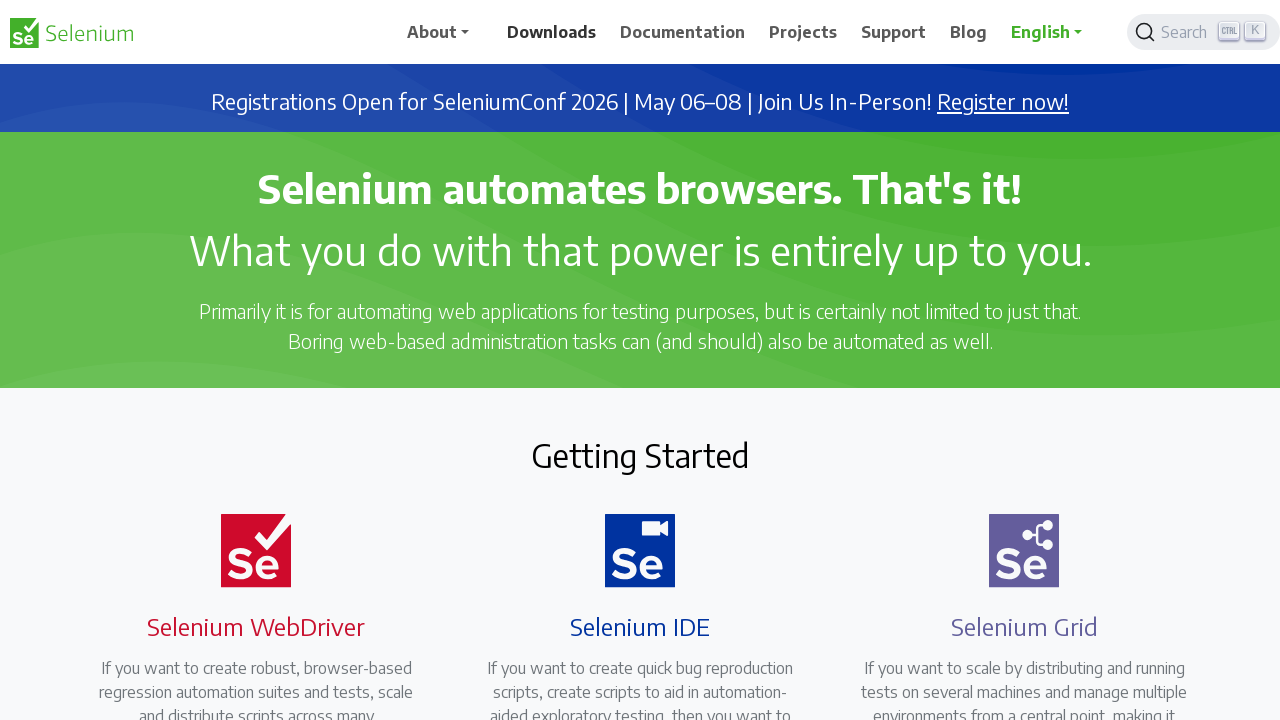